Tests window/tab handling by opening new tabs and windows, switching between them, and verifying content in each

Starting URL: https://demoqa.com/browser-windows

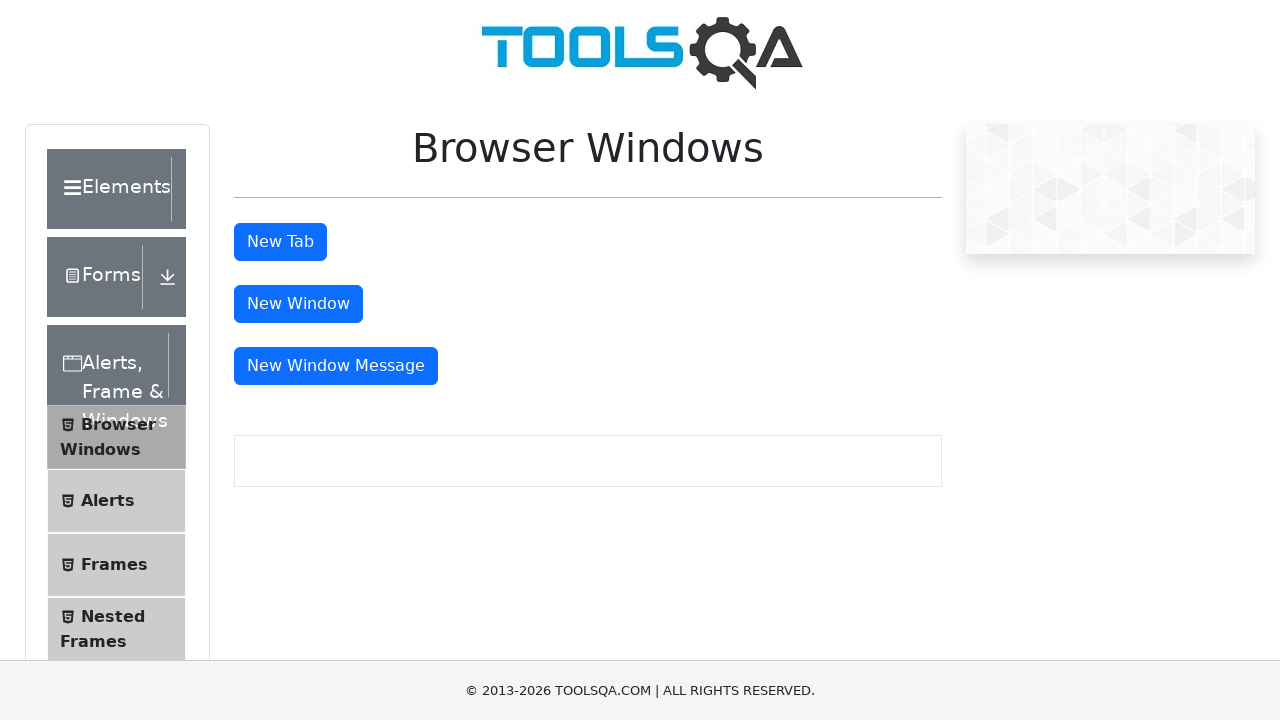

Clicked button to open new tab at (280, 242) on #tabButton
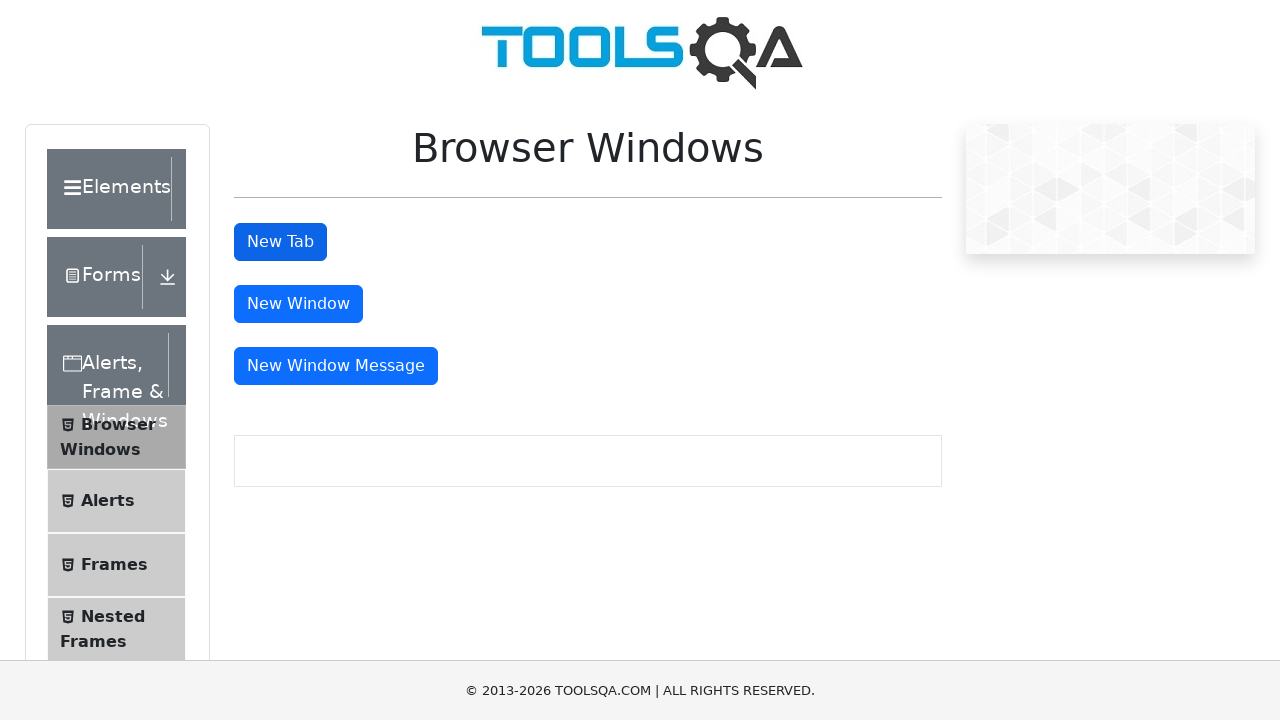

Opened new tab and waited for page to load at (280, 242) on #tabButton
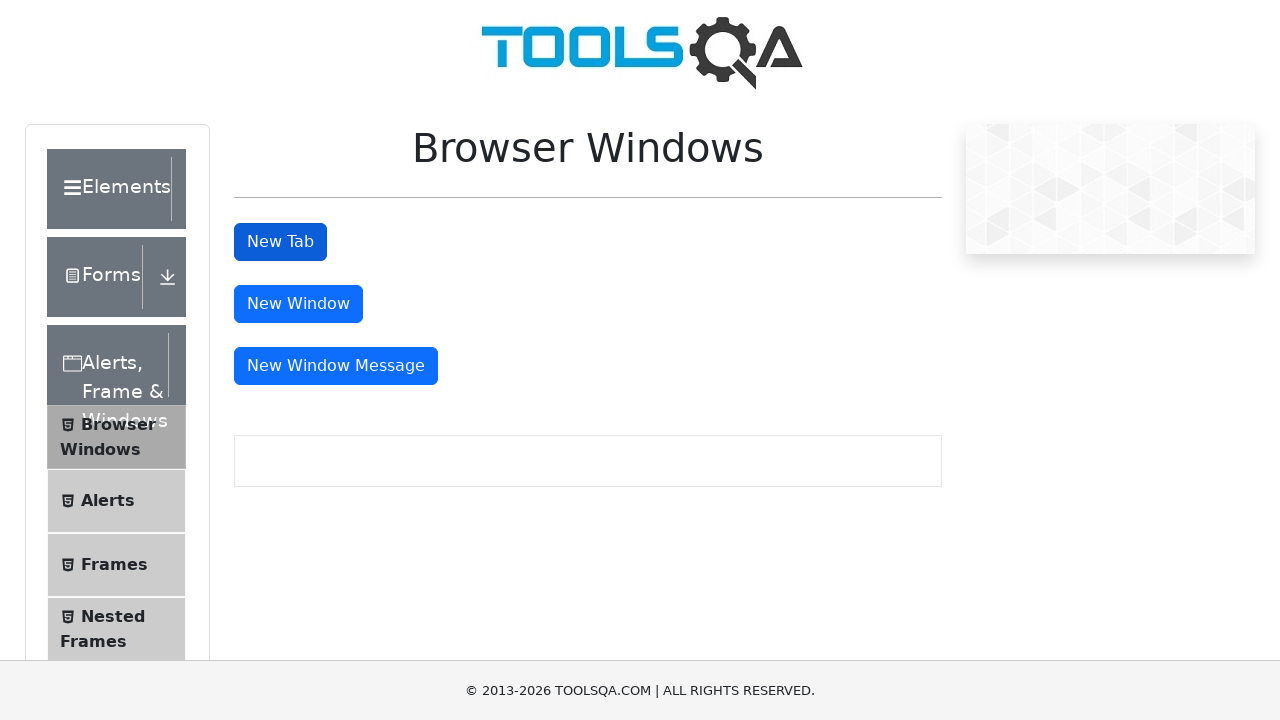

Switched to new tab
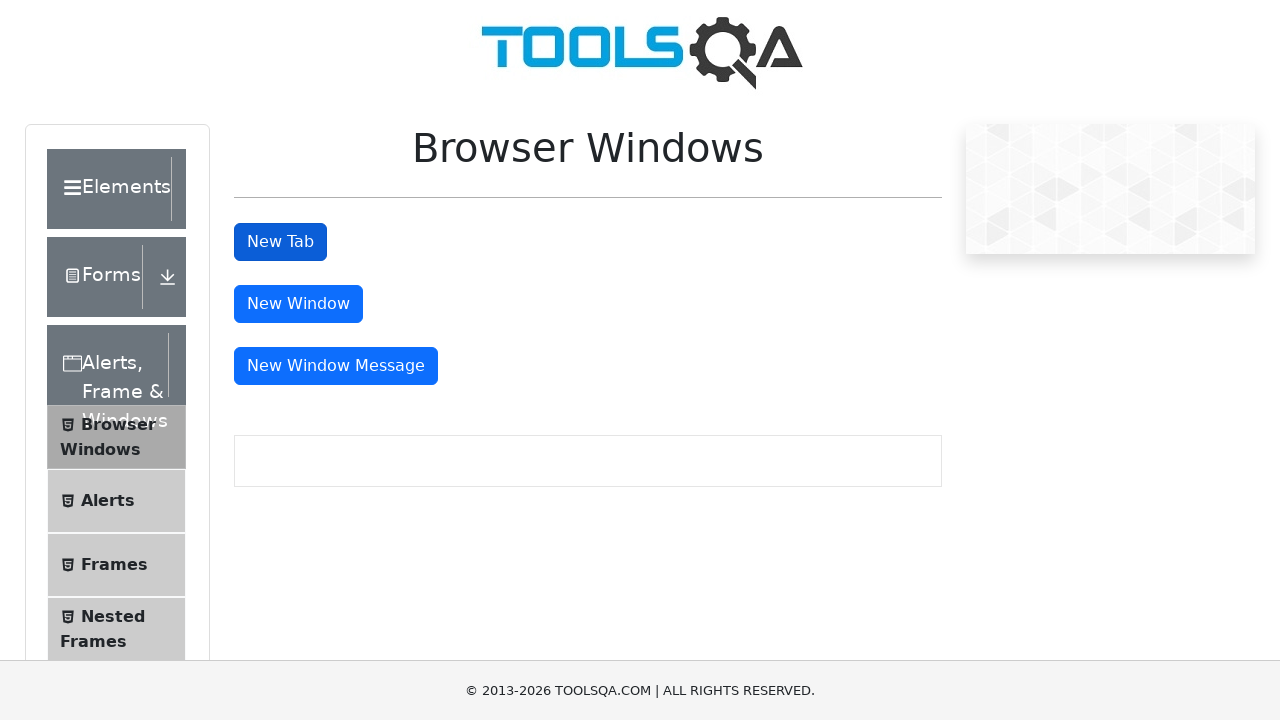

Verified sample heading is present in new tab
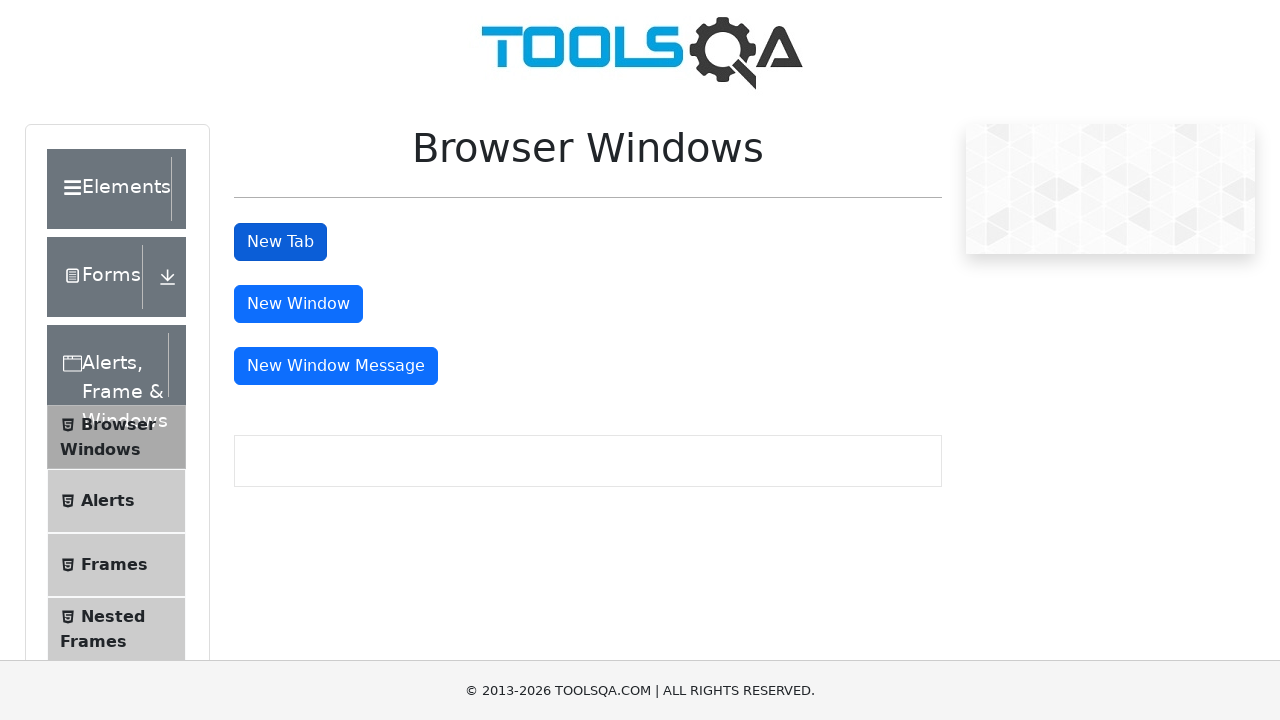

Closed new tab
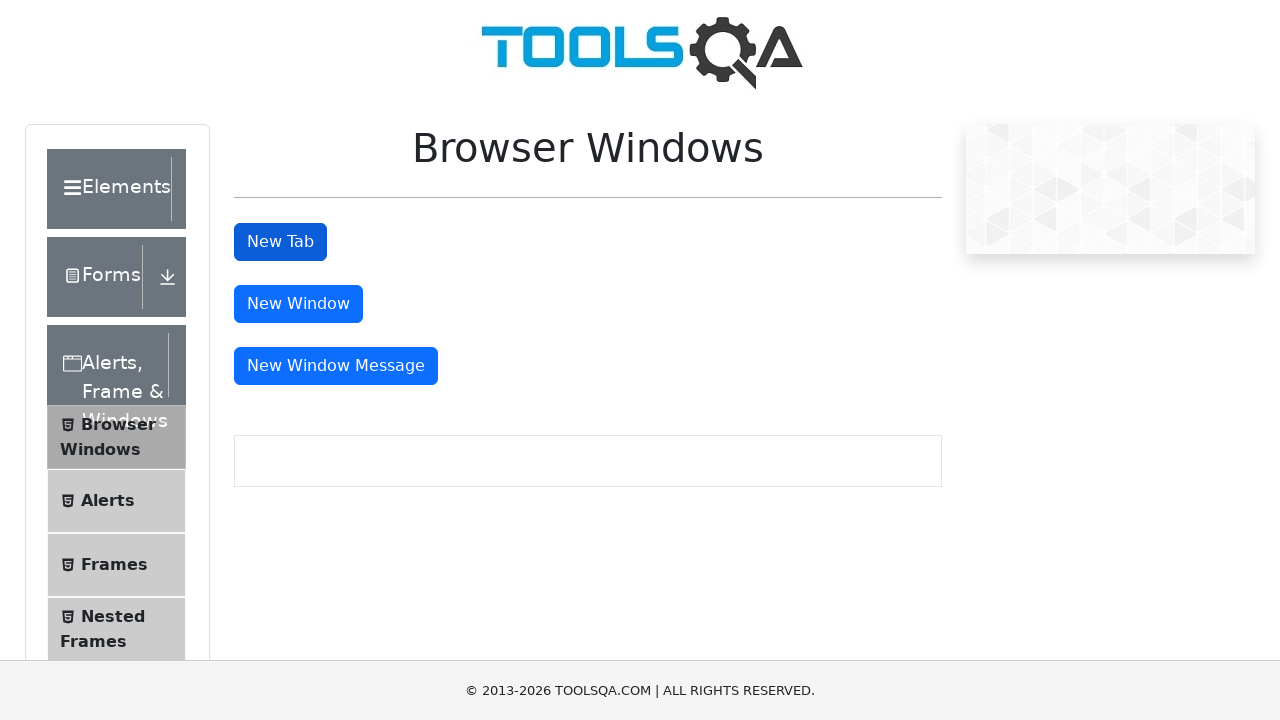

Clicked button to open new window at (298, 304) on #windowButton
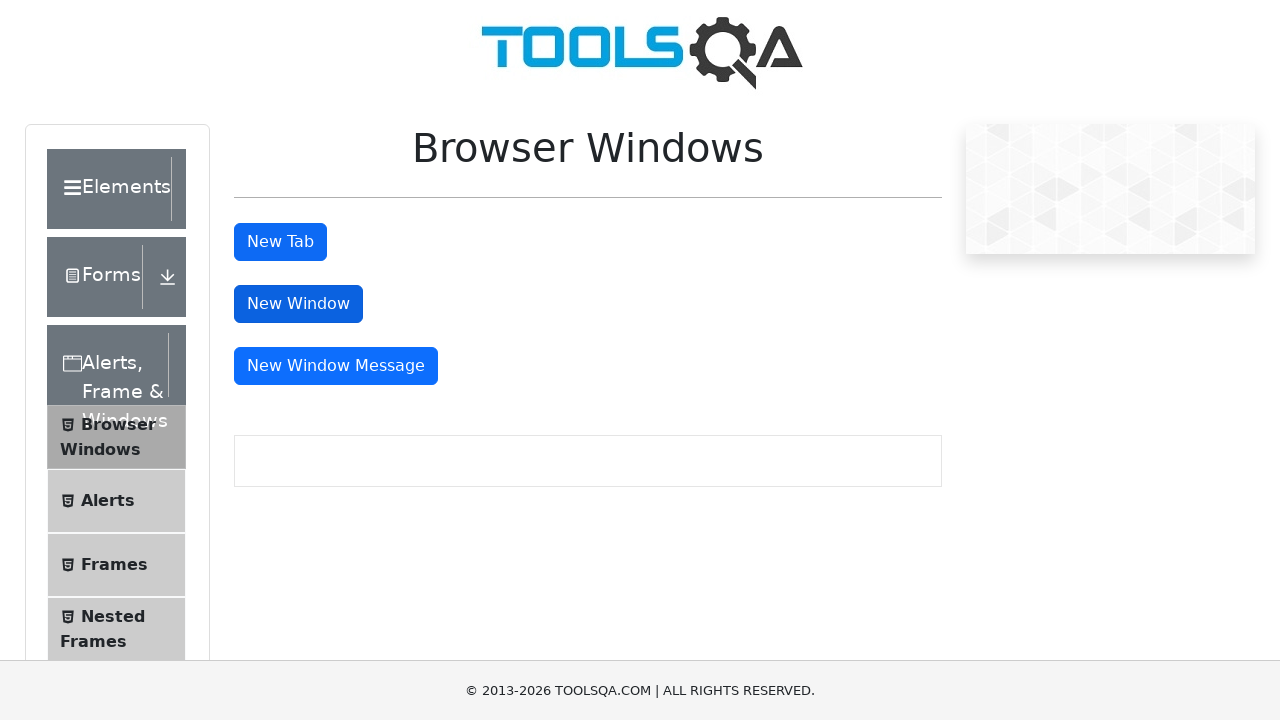

Opened new window and waited for page to load at (298, 304) on #windowButton
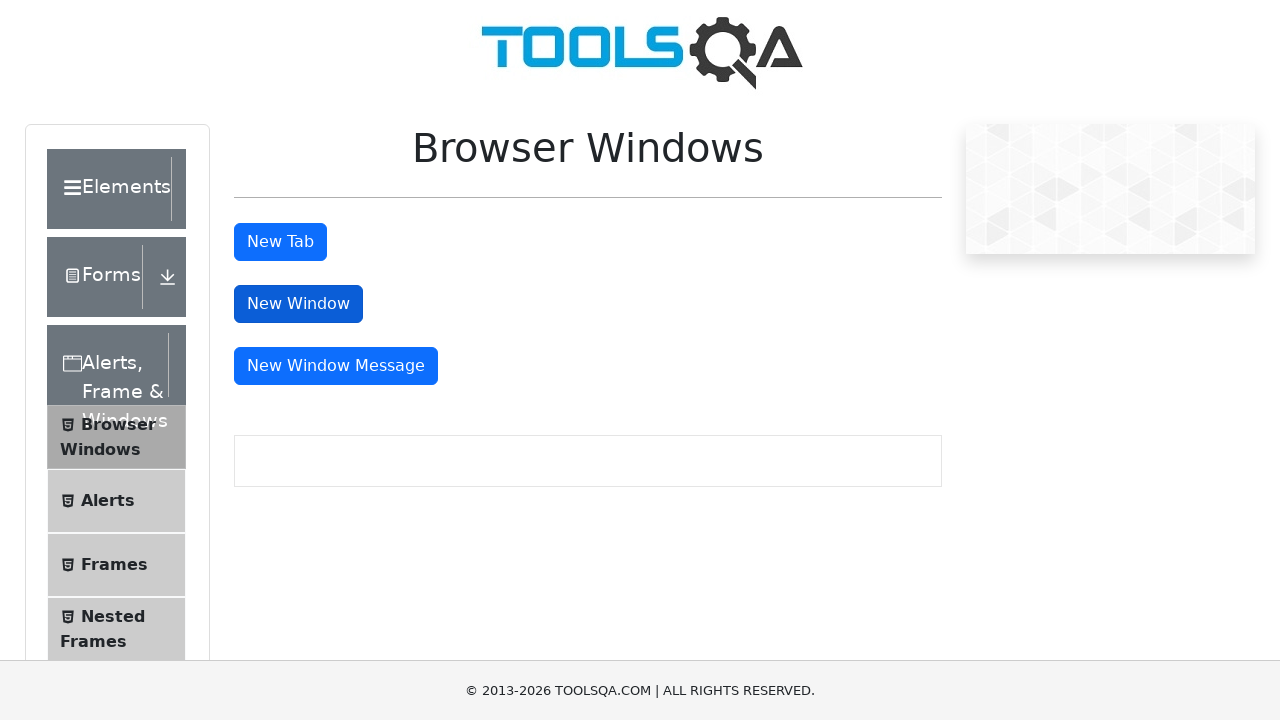

Switched to new window
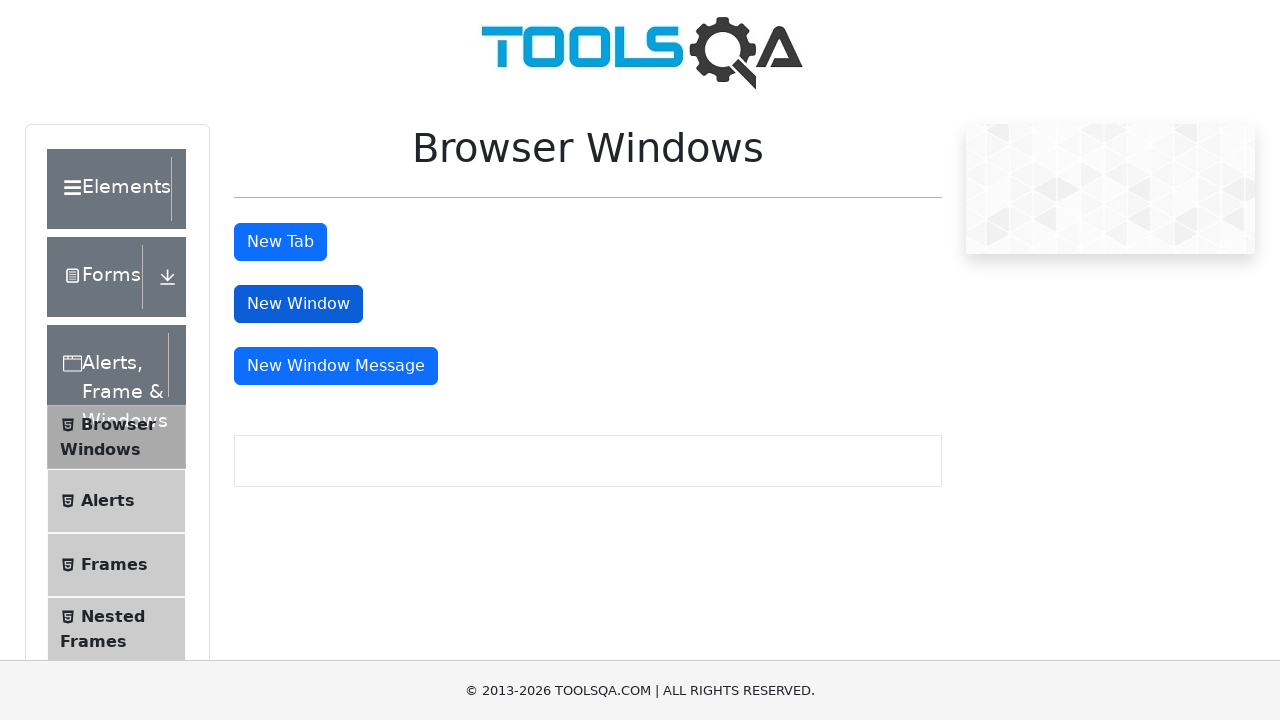

Verified sample heading is present in new window
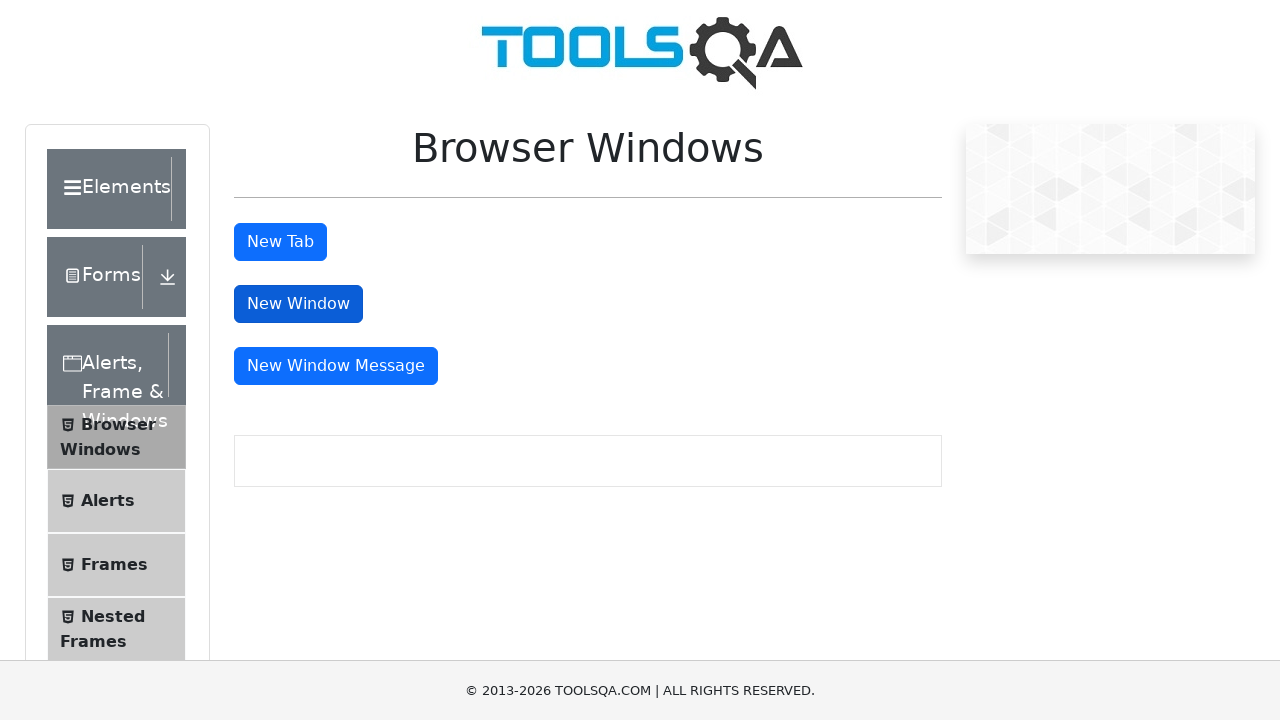

Closed new window
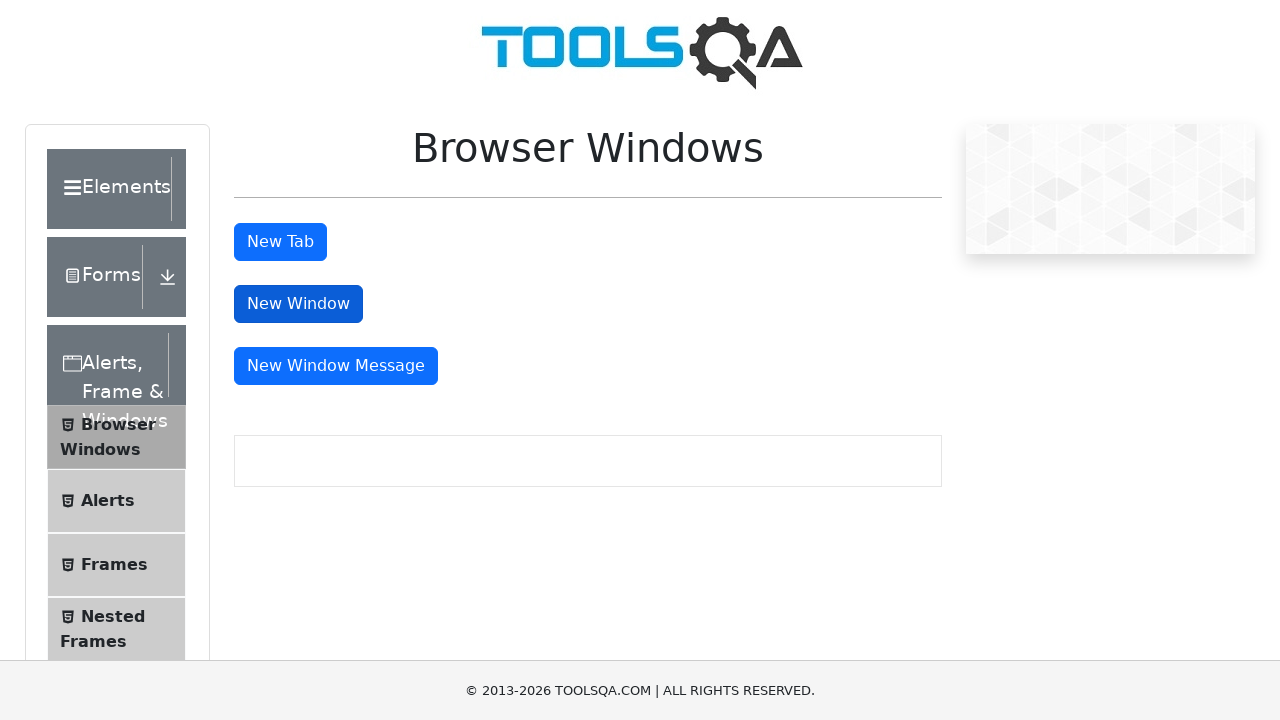

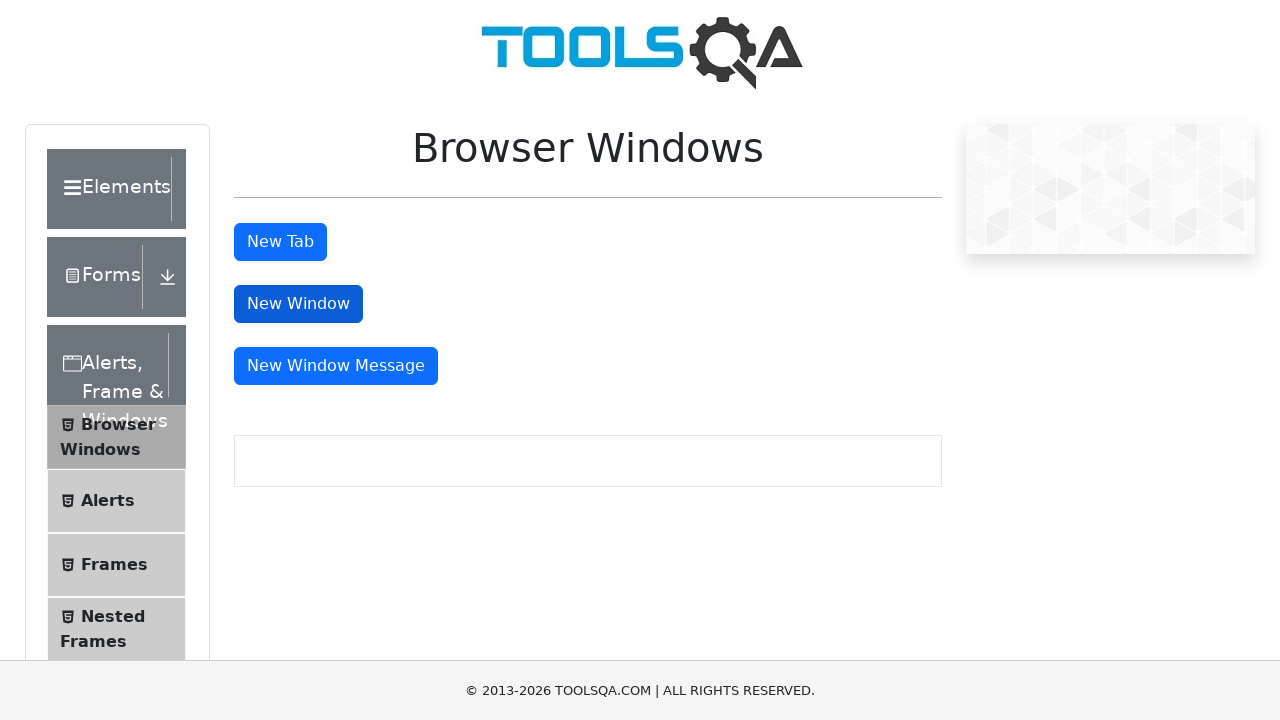